Navigates to a web page and performs random scrolling actions to simulate user behavior, including scrolling down multiple times and occasionally scrolling back to the top.

Starting URL: https://visitor-counter-cheater.vercel.app/

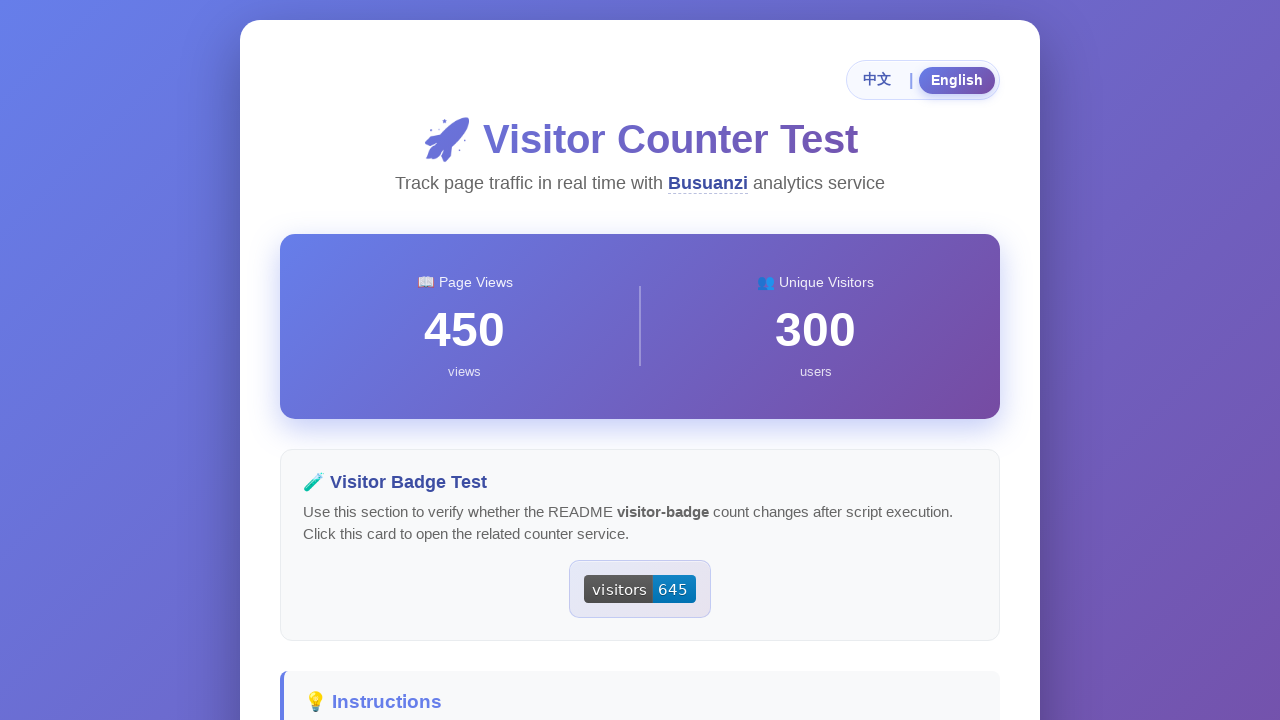

Waited for page to load (domcontentloaded)
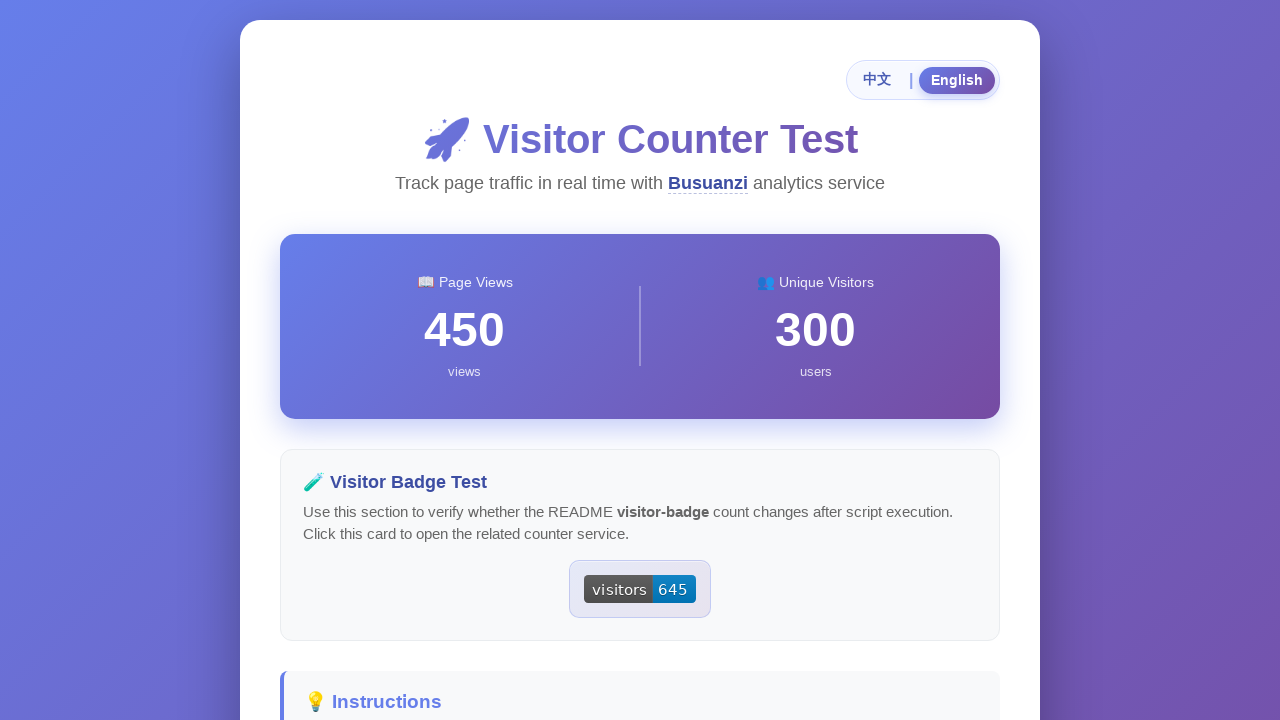

Scrolled down 500 pixels
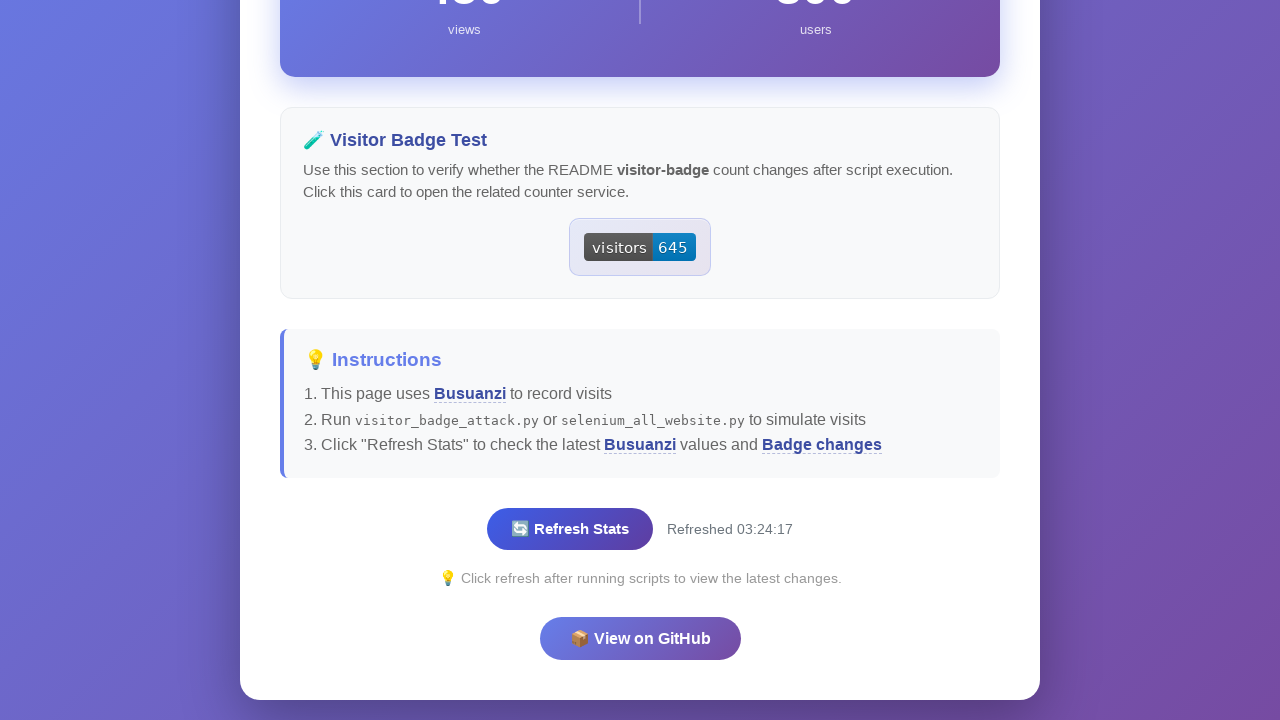

Waited 800ms for content to load
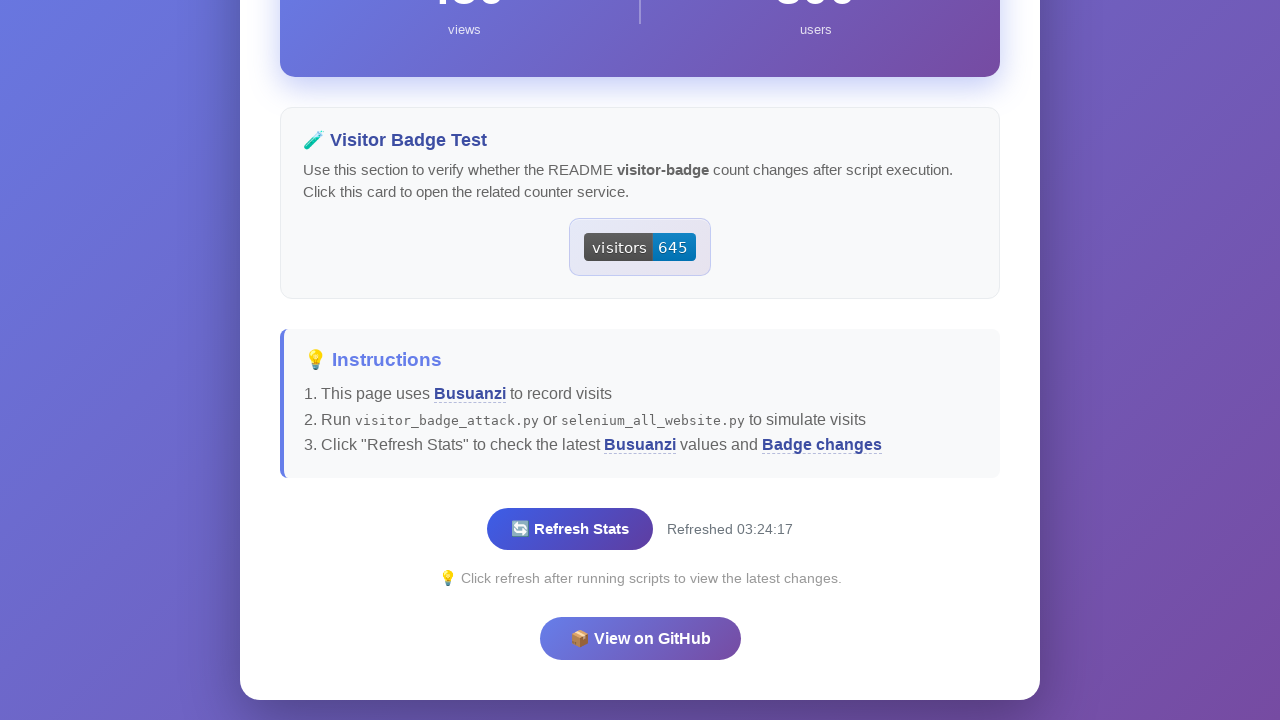

Scrolled down 600 pixels
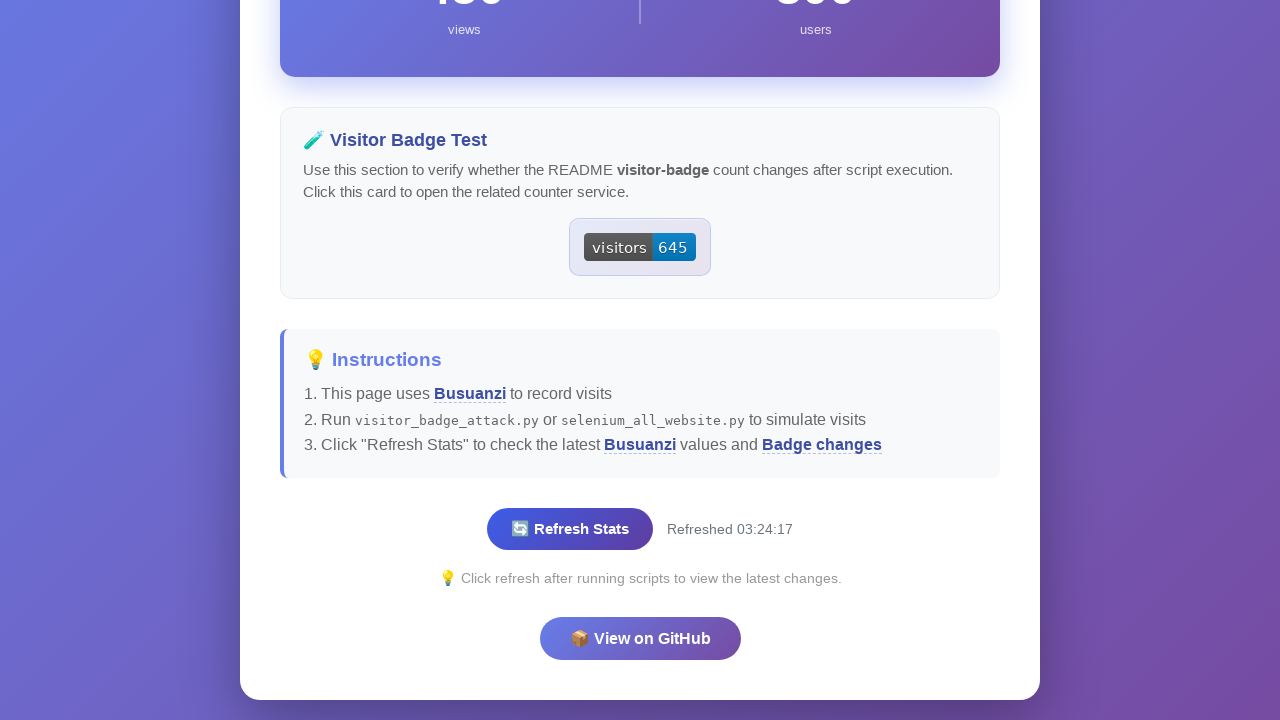

Waited 1000ms for content to load
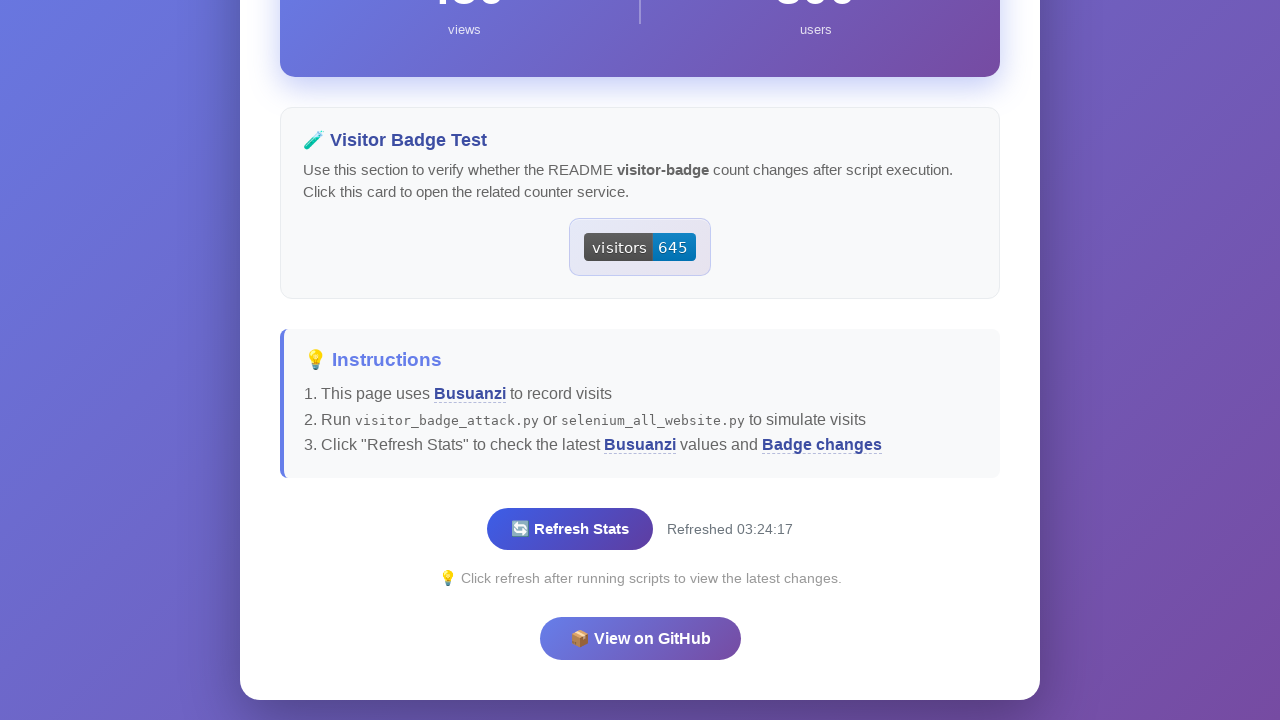

Scrolled down 400 pixels
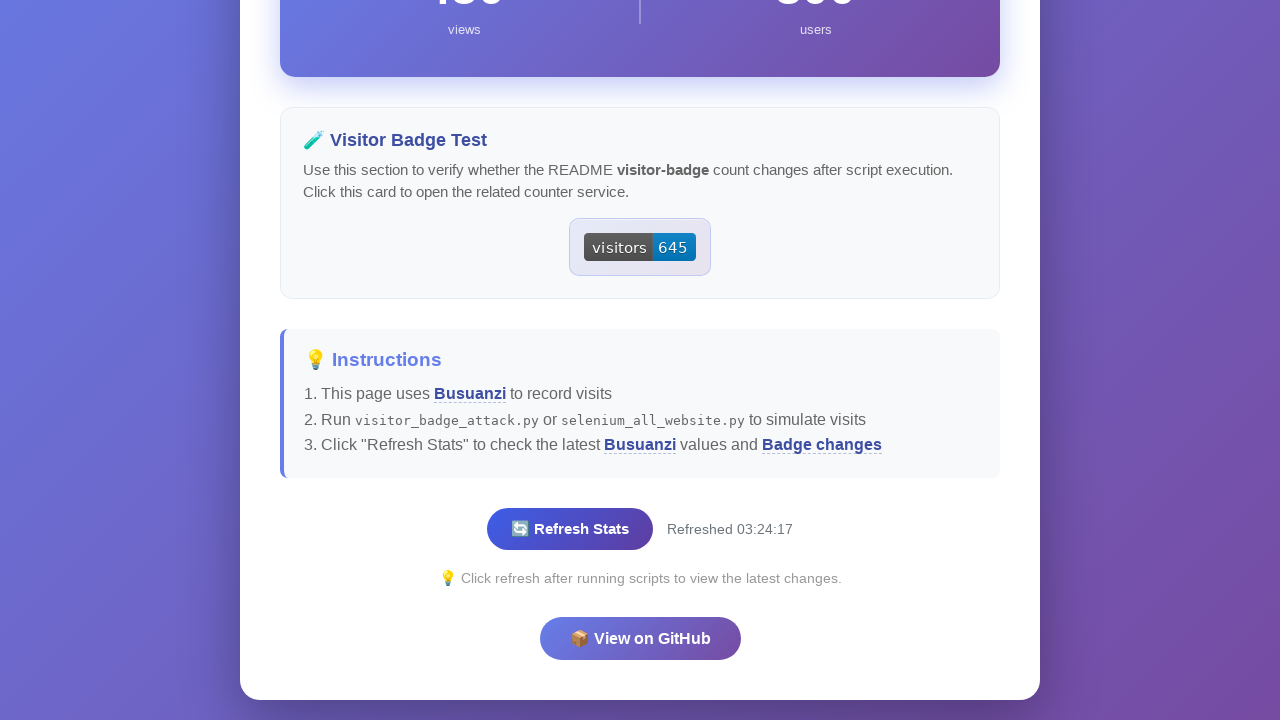

Waited 700ms for content to load
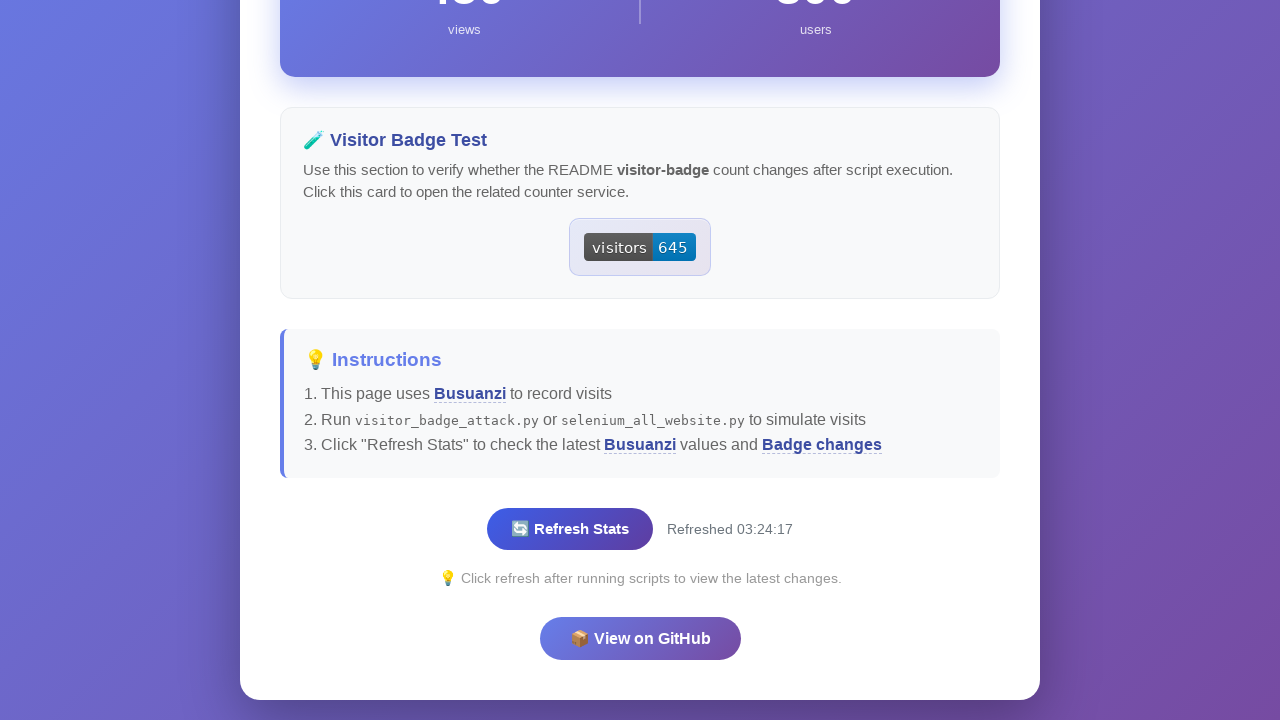

Scrolled back to top of page
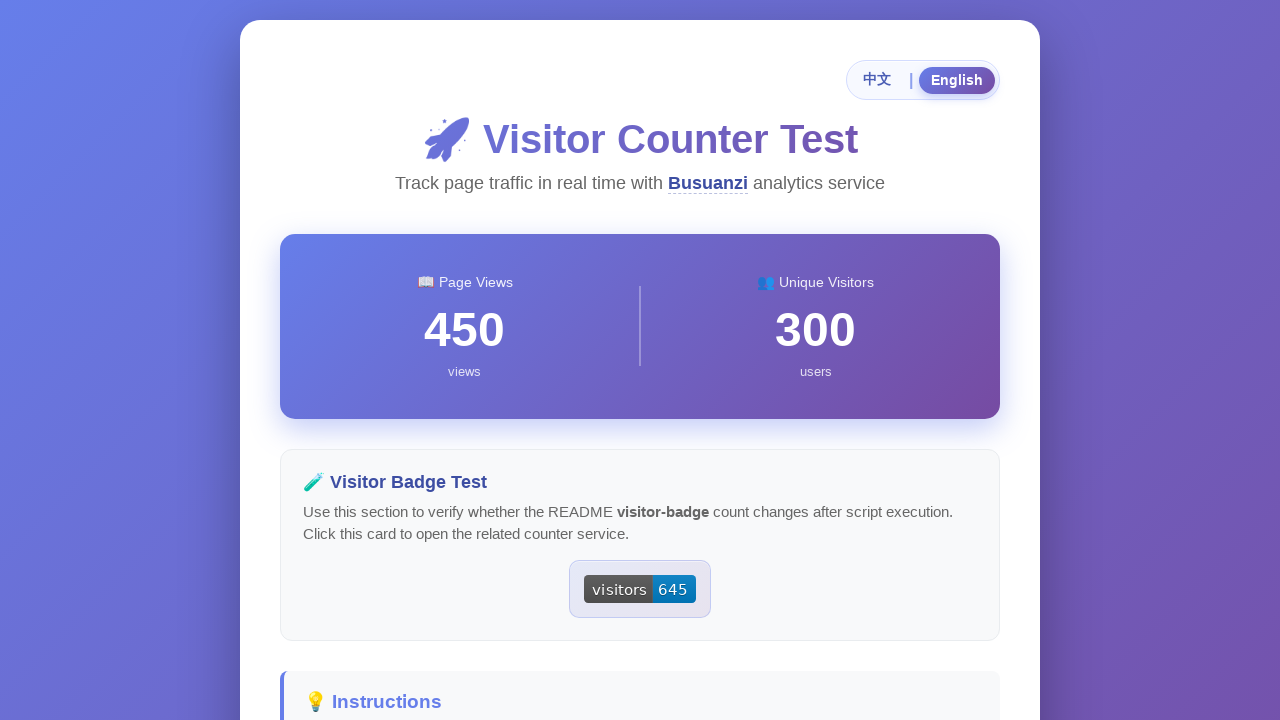

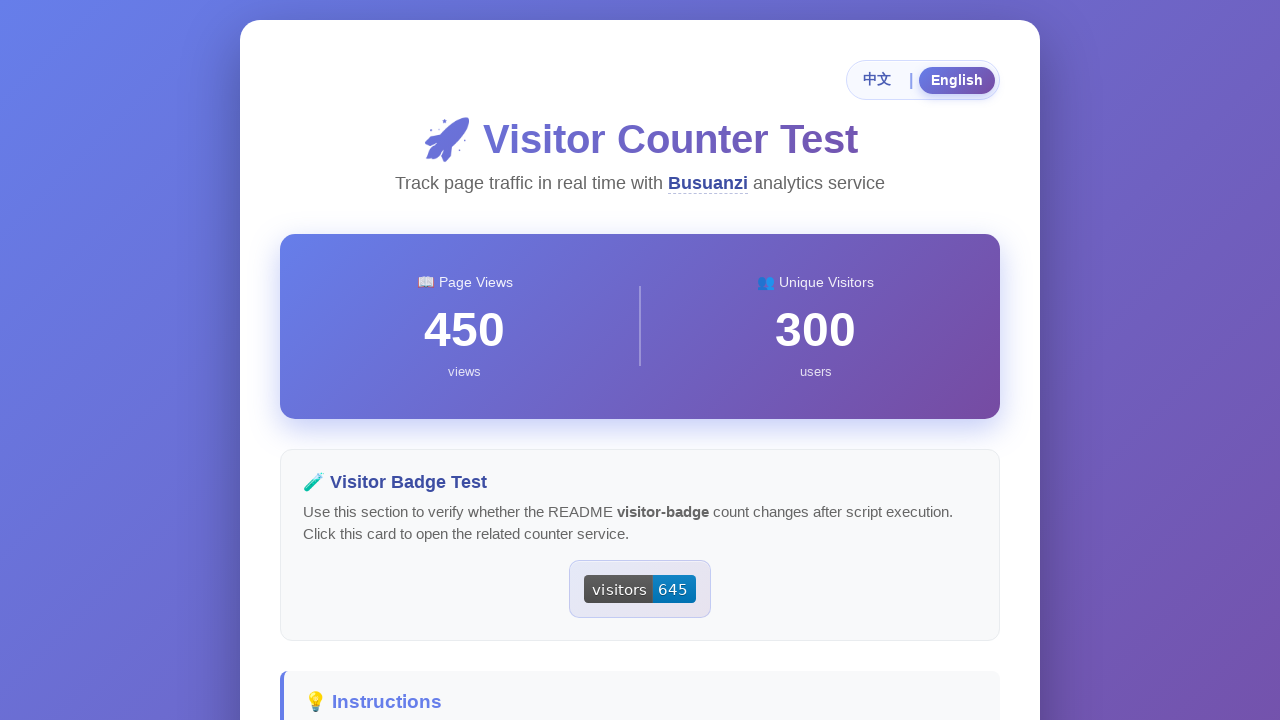